Verifies that the "Log In" button on the NextBaseCRM login page has the expected text value "Log In" by checking the button's value attribute.

Starting URL: https://login1.nextbasecrm.com/

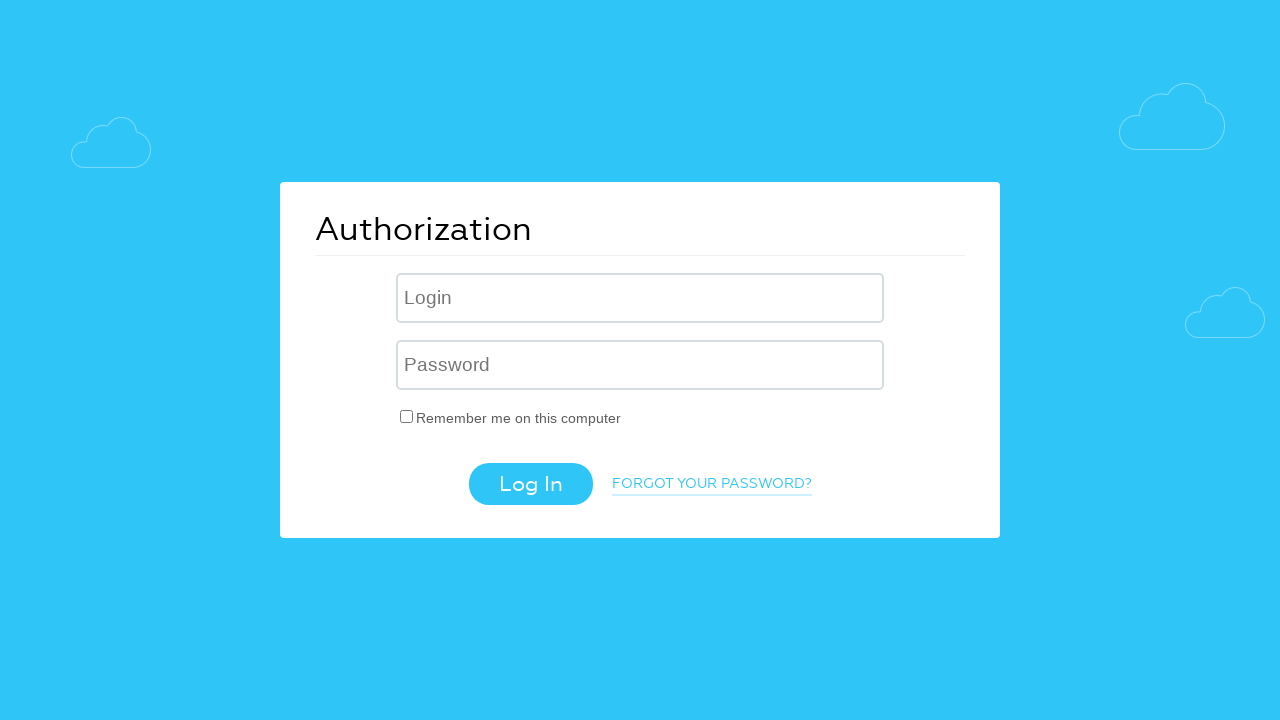

Located Log In button using CSS selector input[value='Log In']
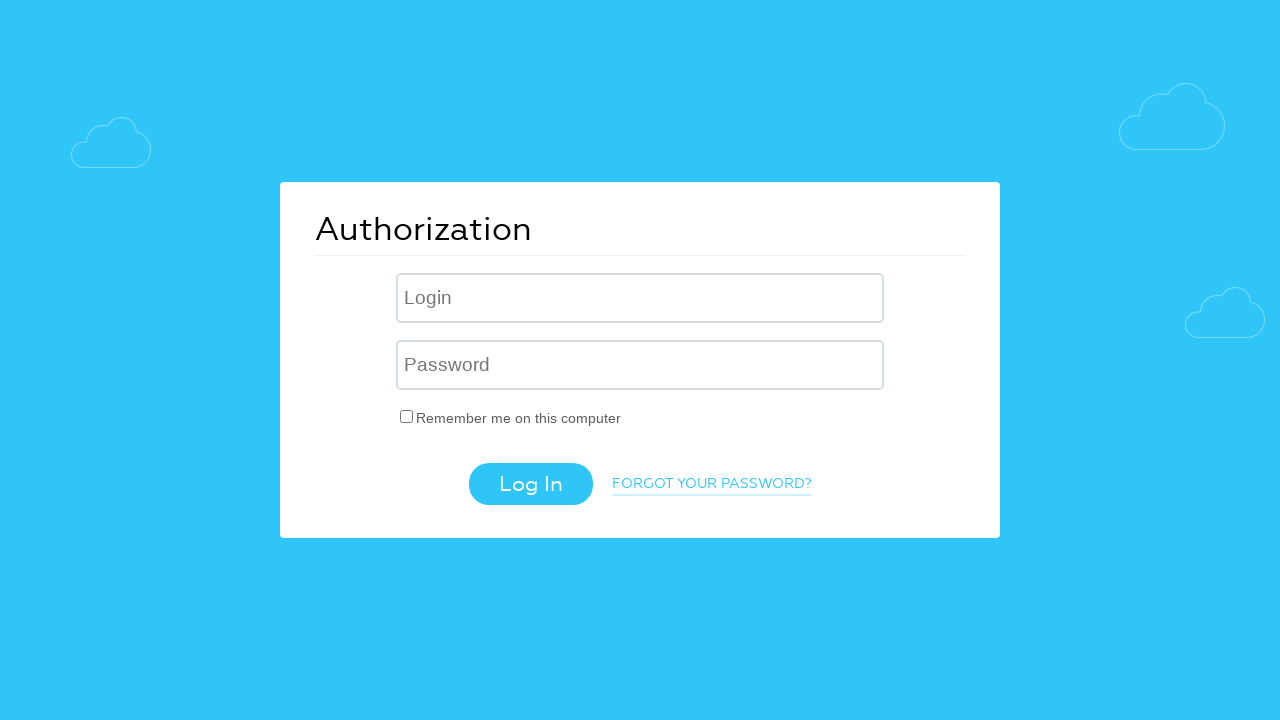

Log In button is now visible
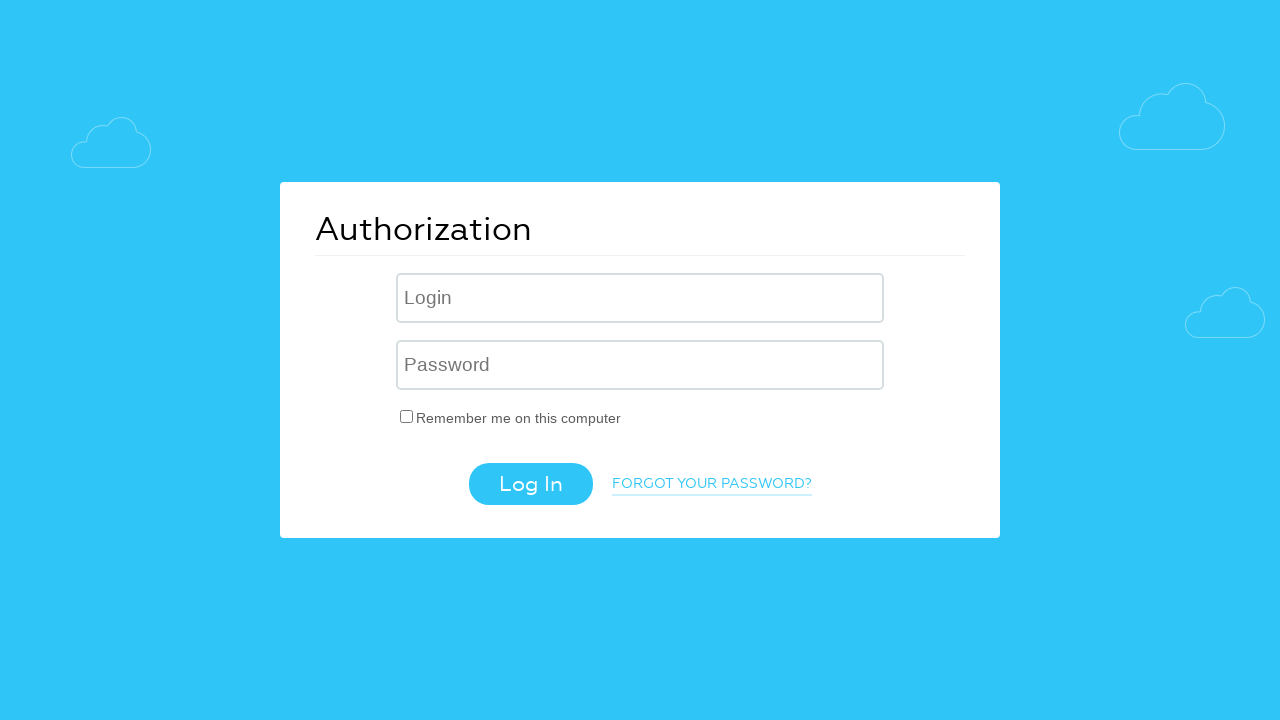

Retrieved value attribute from Log In button
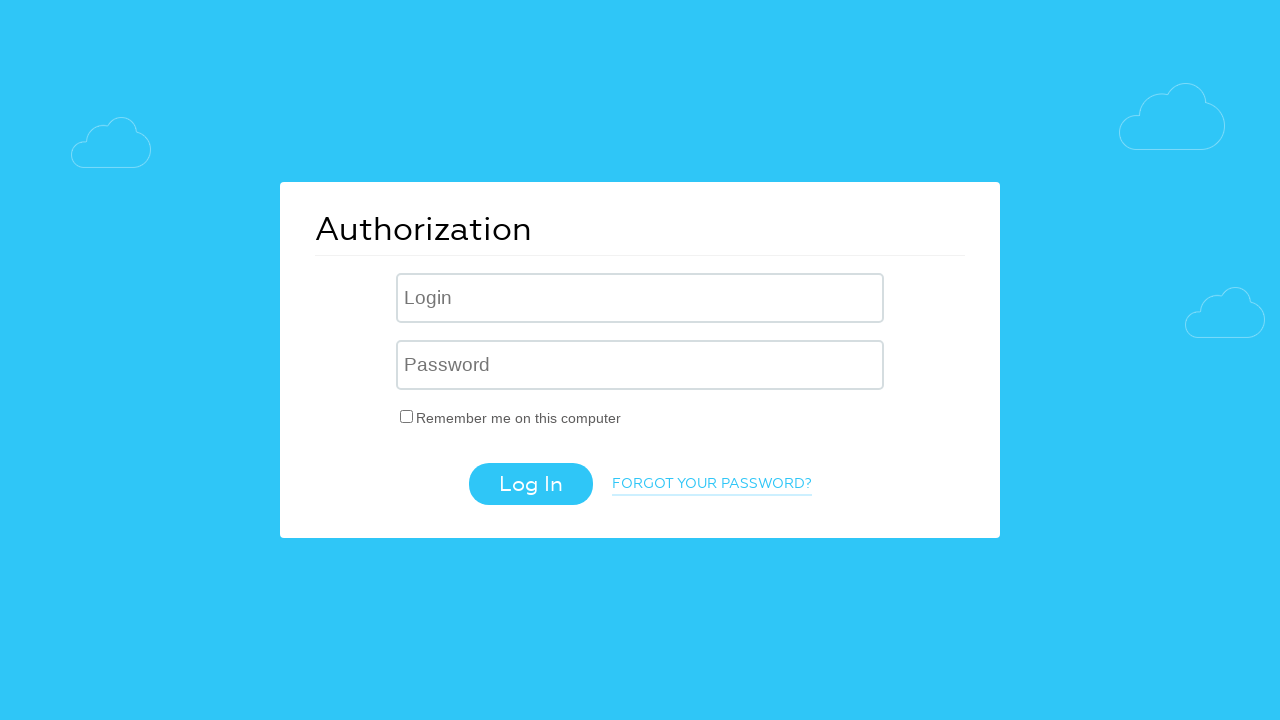

Set expected button text to 'Log In'
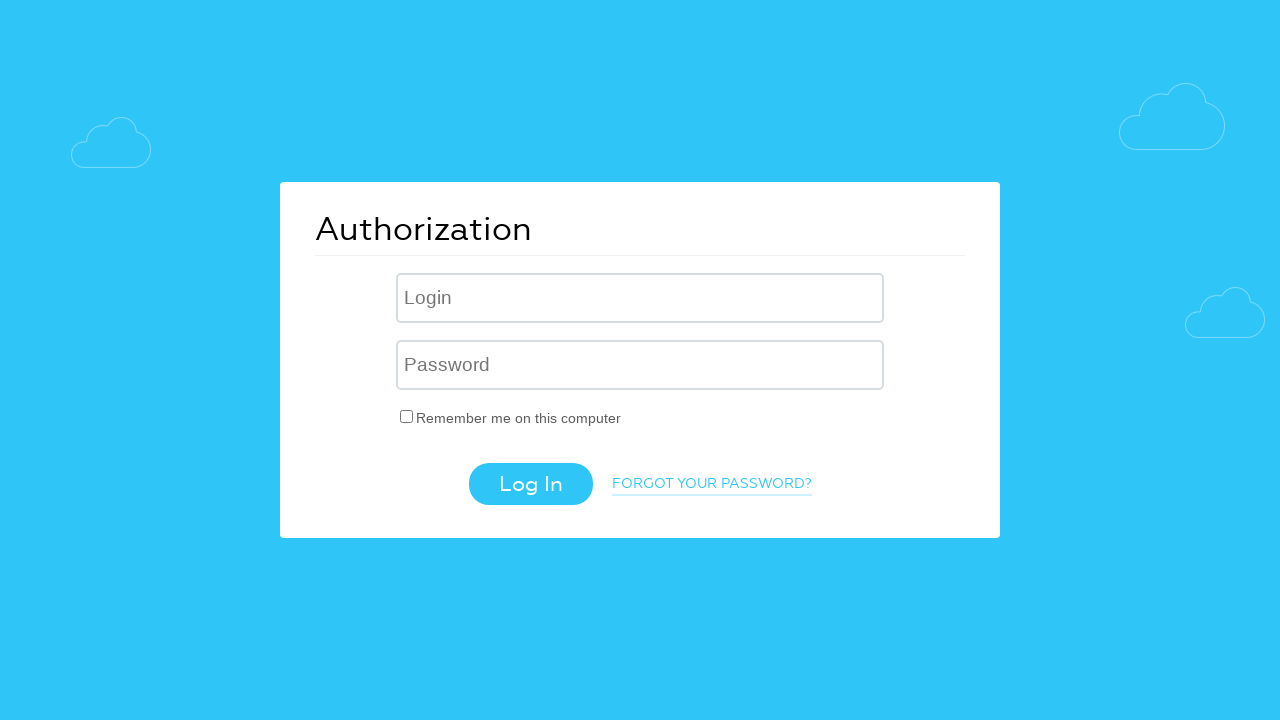

Verified Log In button text matches expected value 'Log In'
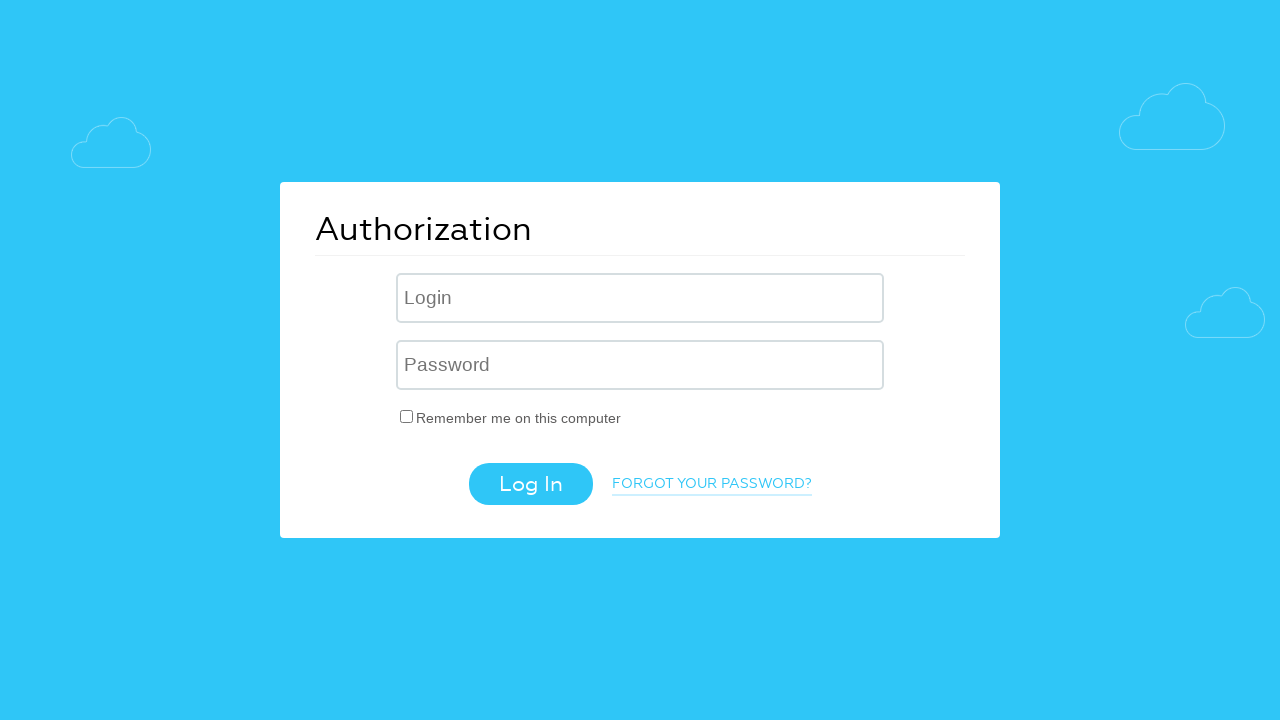

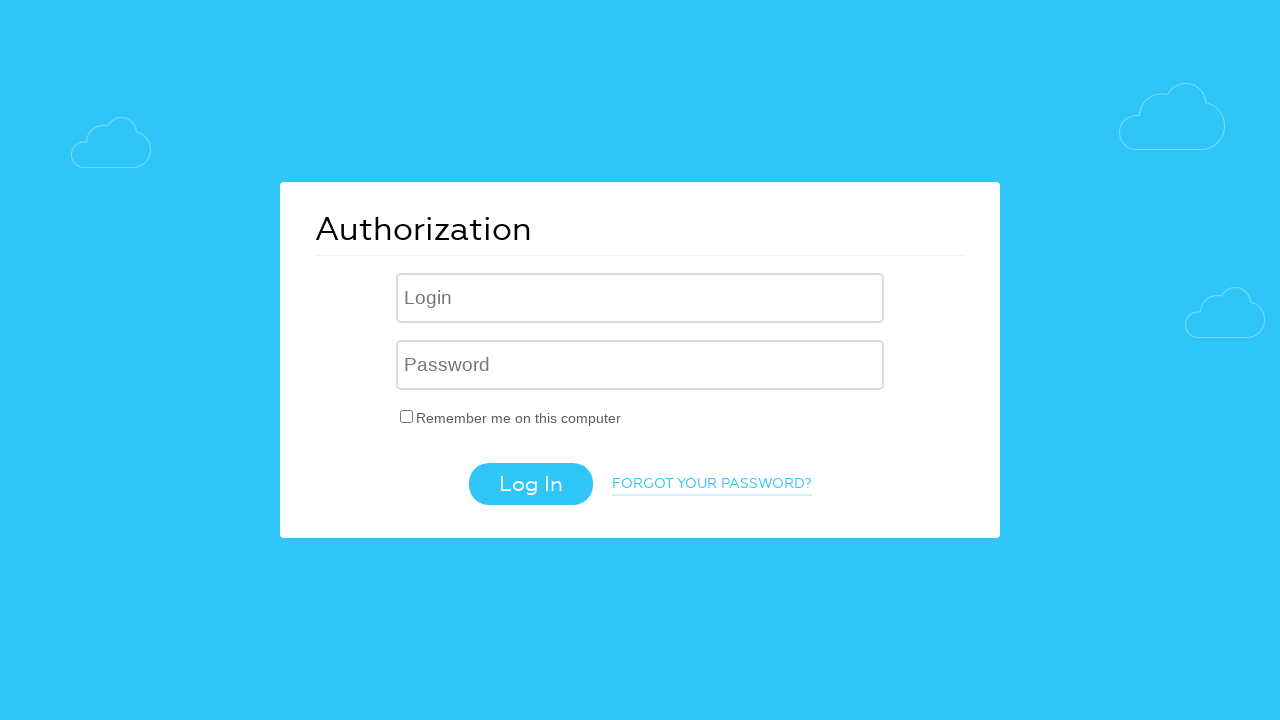